Tests dropdown select functionality by selecting different options and verifying the result message displays the final selection

Starting URL: https://kristinek.github.io/site/examples/actions

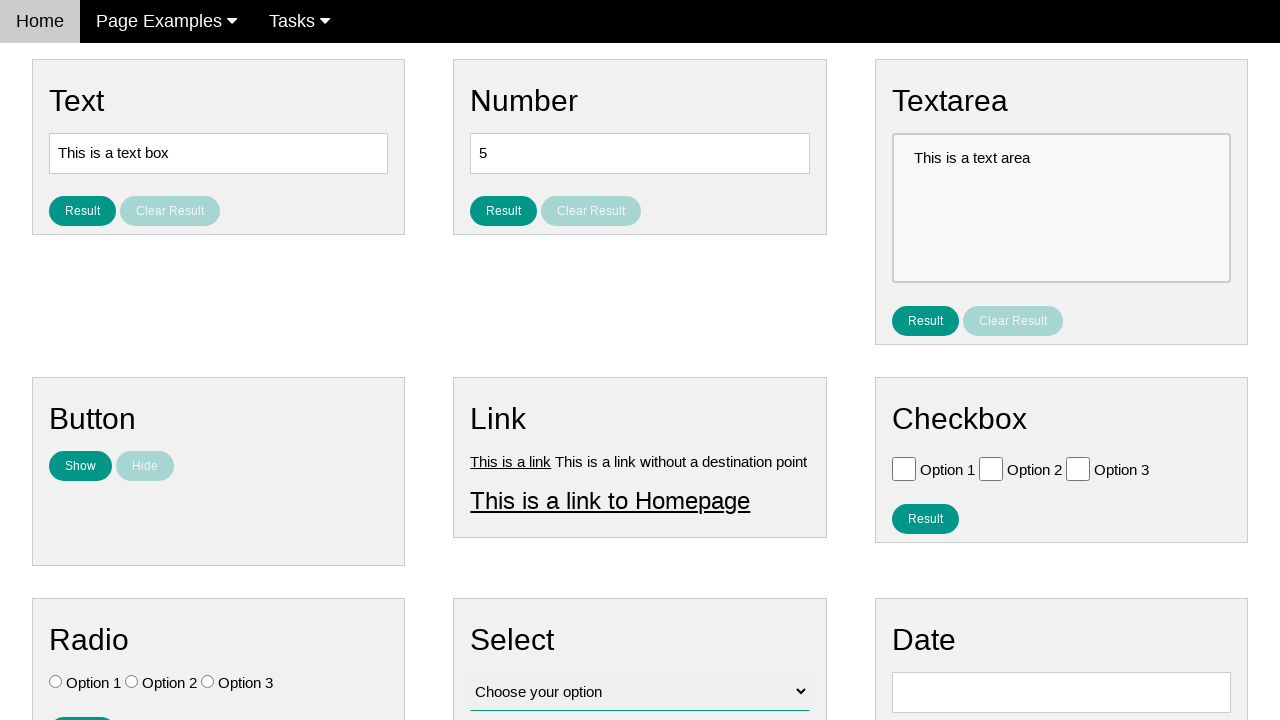

Selected Option 3 from dropdown on #vfb-12
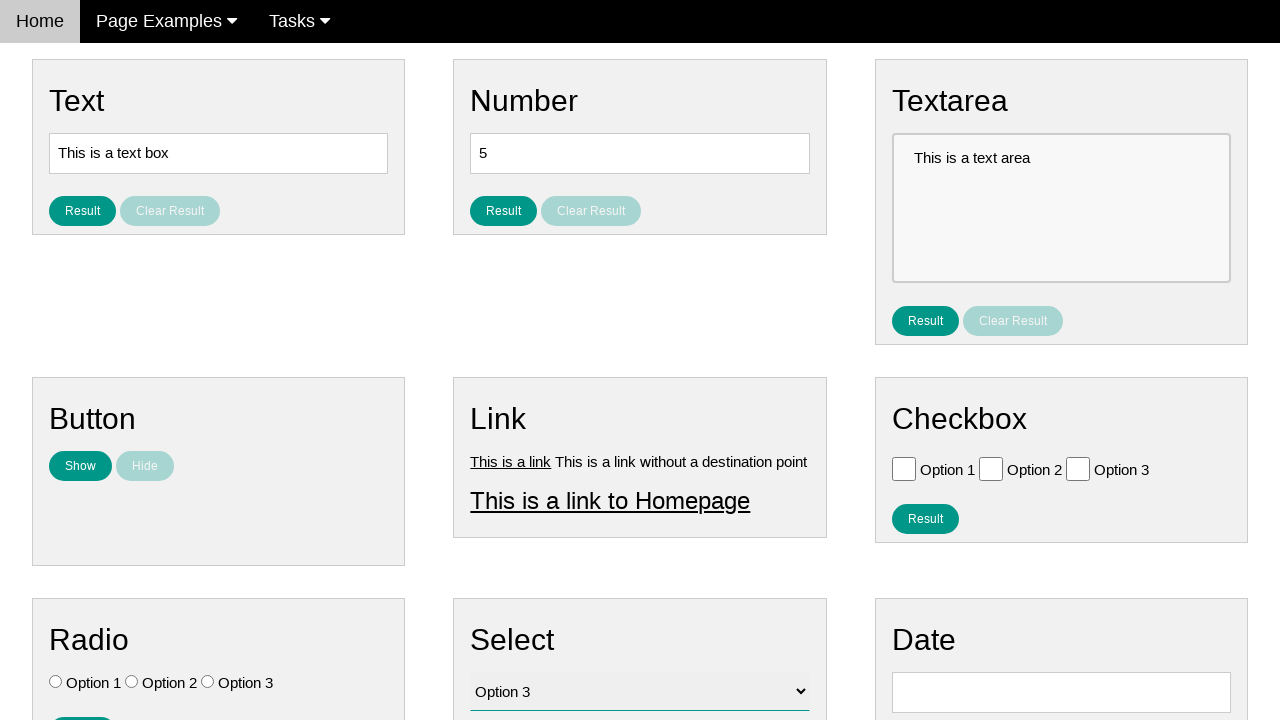

Retrieved selected value from dropdown
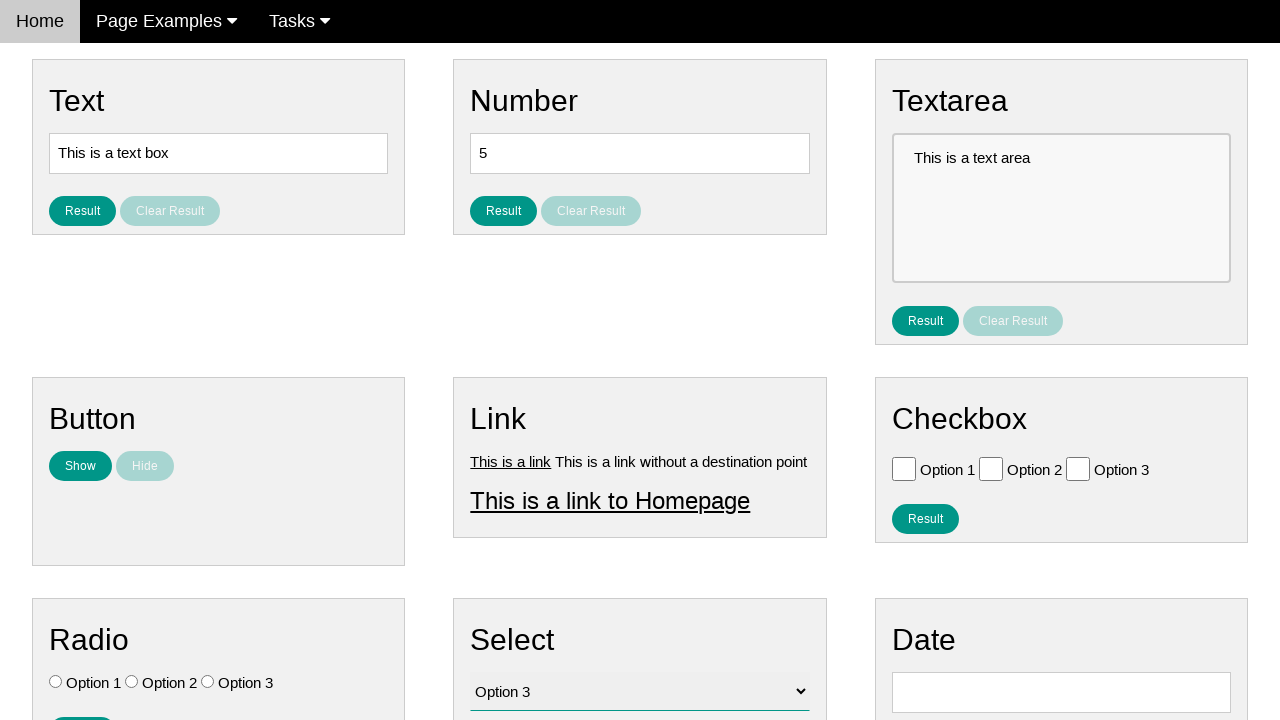

Verified Option 3 is selected in dropdown
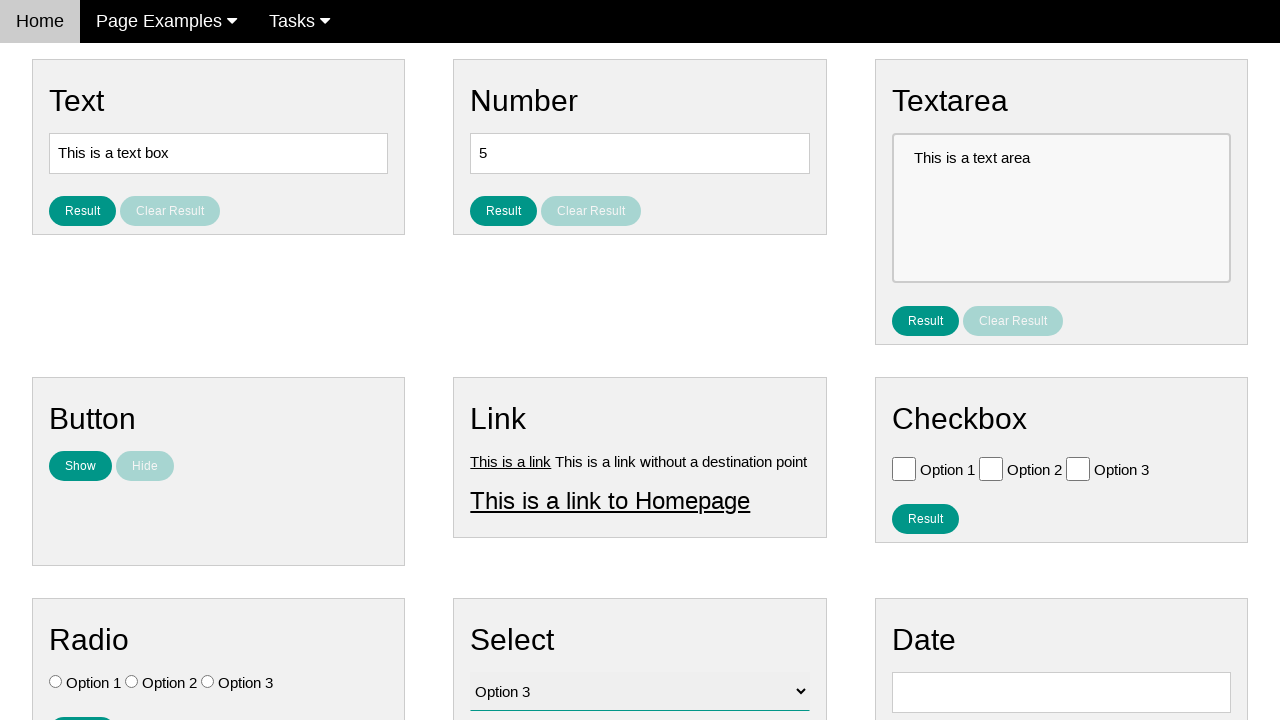

Selected Option 2 from dropdown on #vfb-12
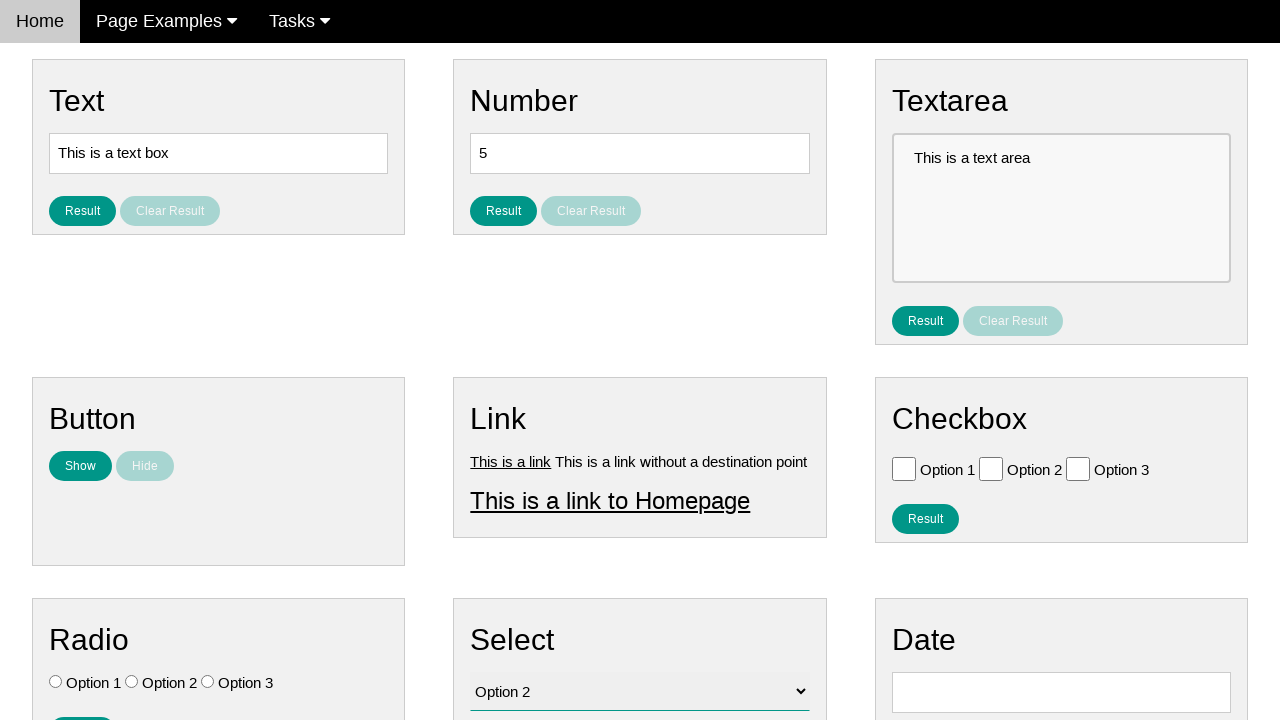

Verified Option 2 is selected in dropdown
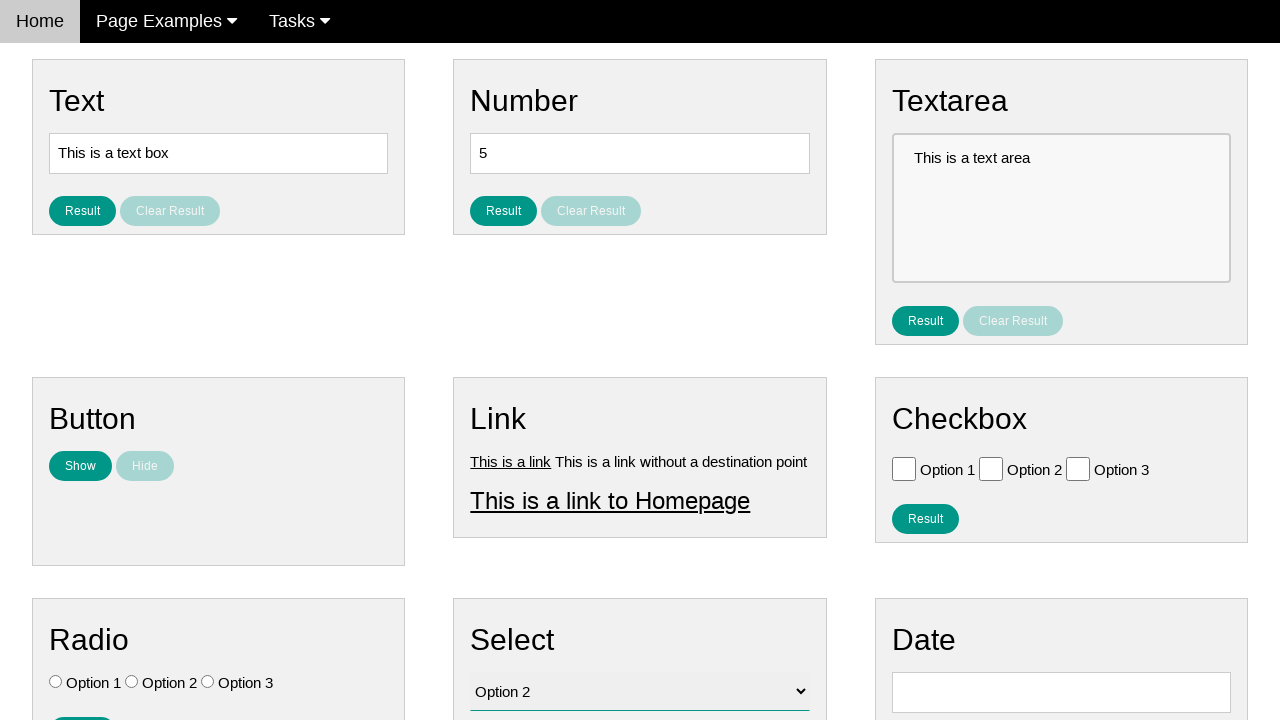

Clicked result button to submit selection at (504, 424) on #result_button_select
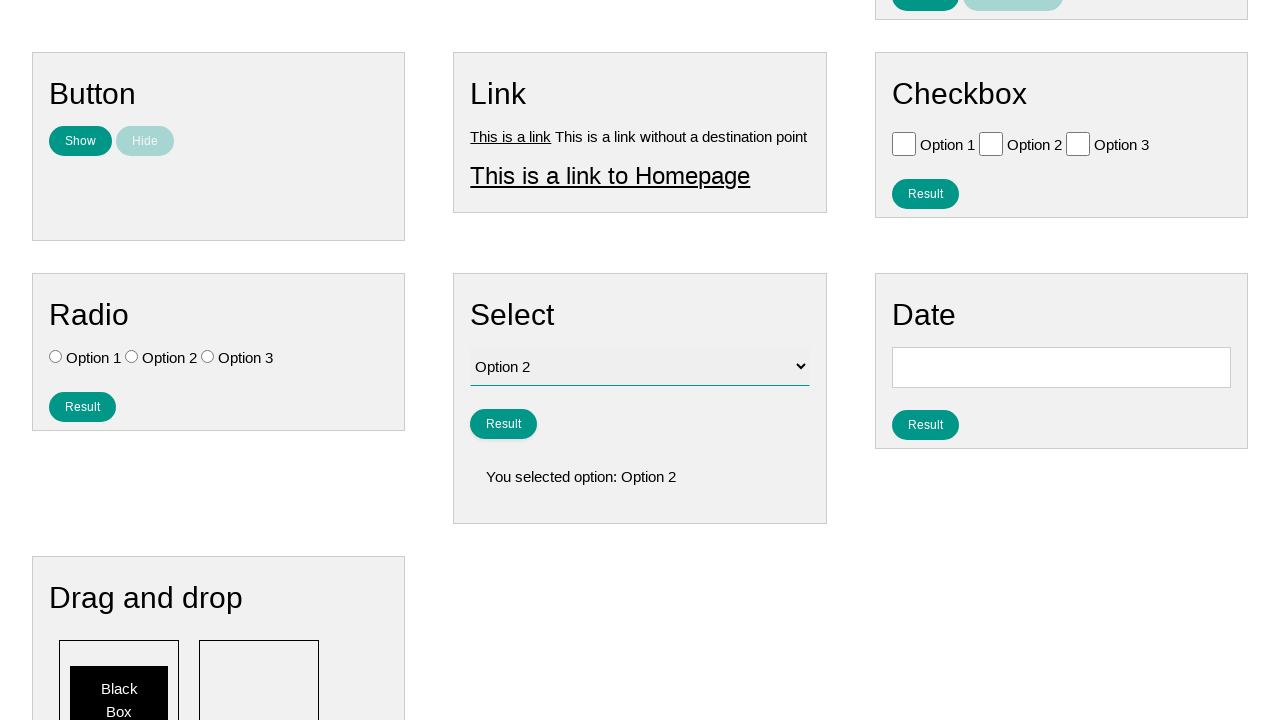

Retrieved result text from page
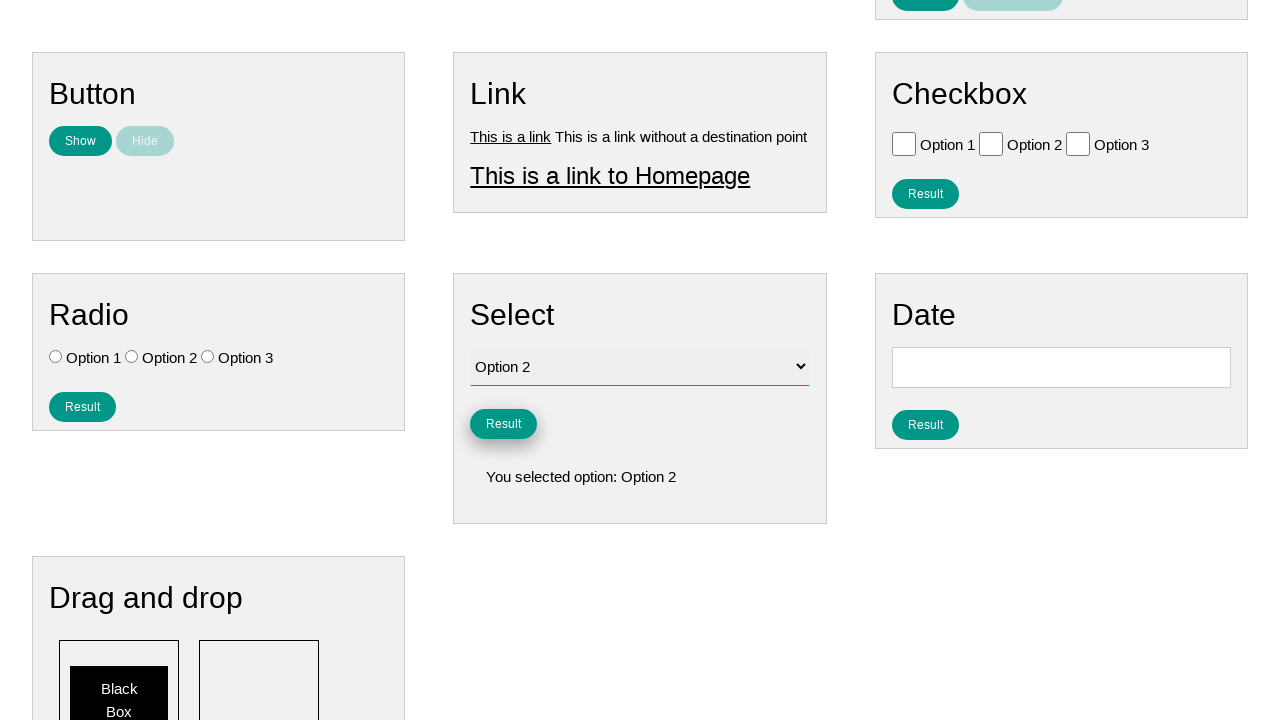

Verified result message displays 'You selected option: Option 2'
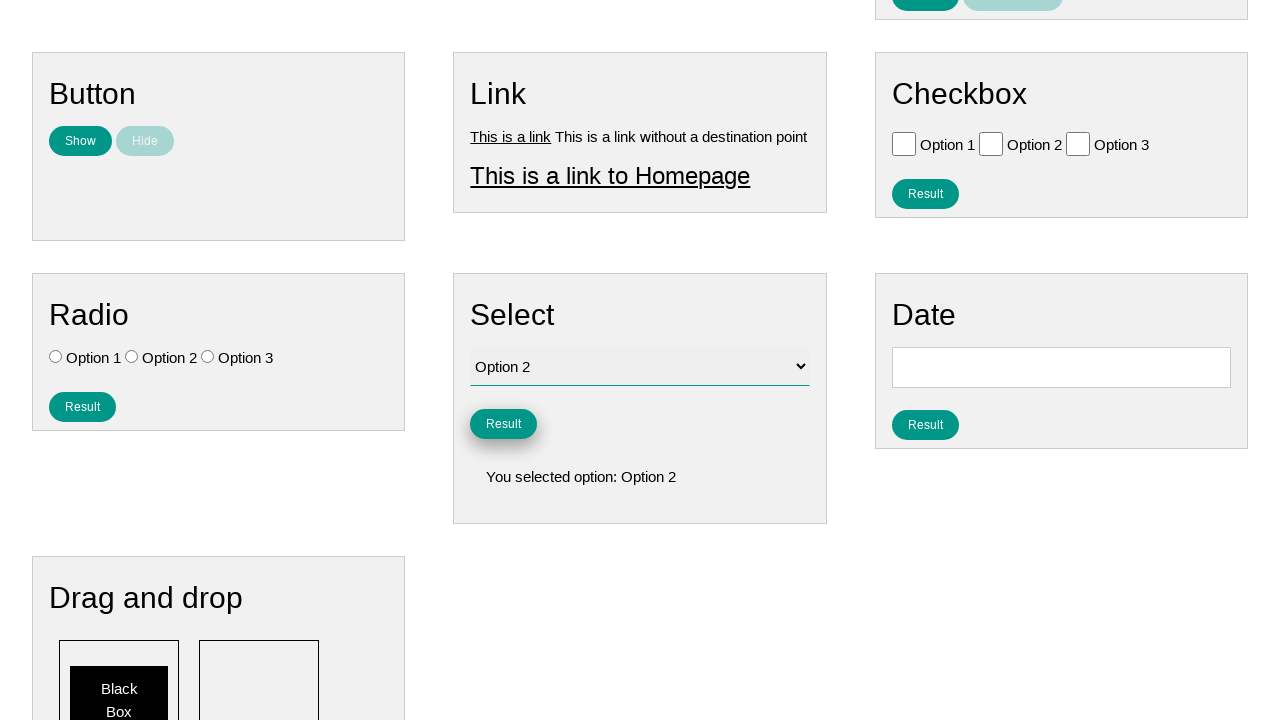

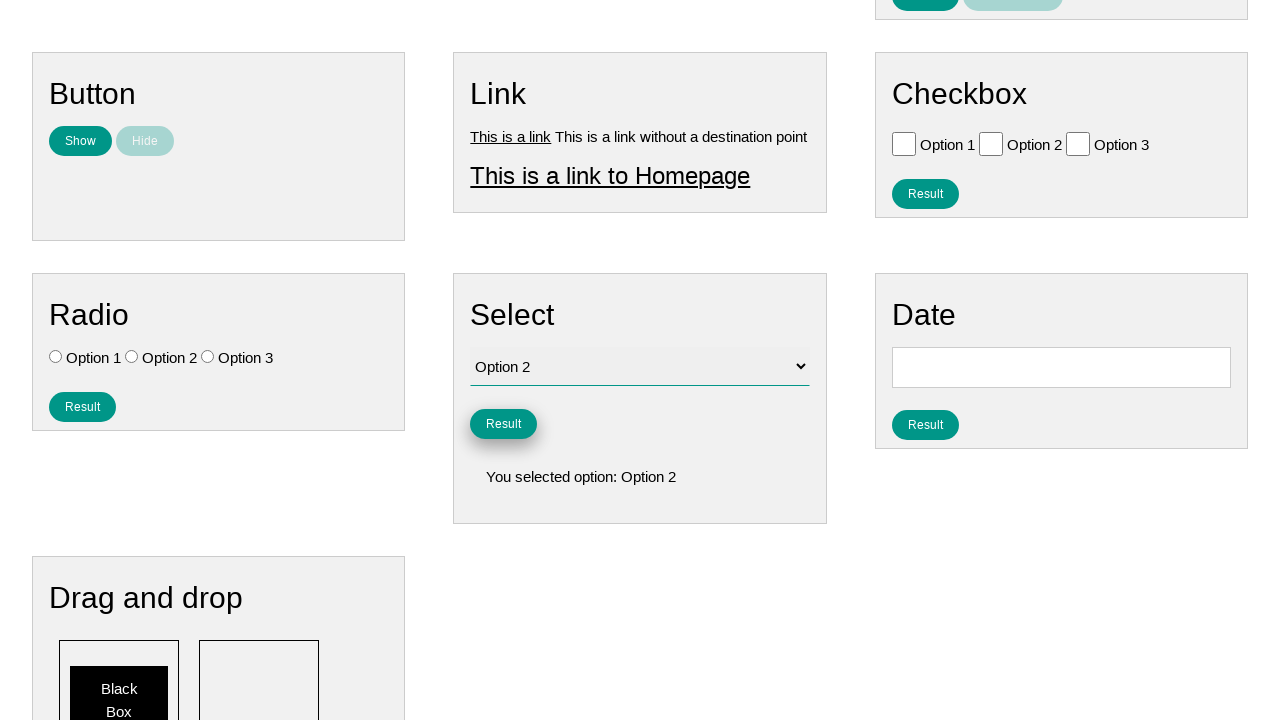